Tests page scrolling functionality by scrolling the window down and scrolling within a fixed-header table element

Starting URL: https://rahulshettyacademy.com/AutomationPractice/

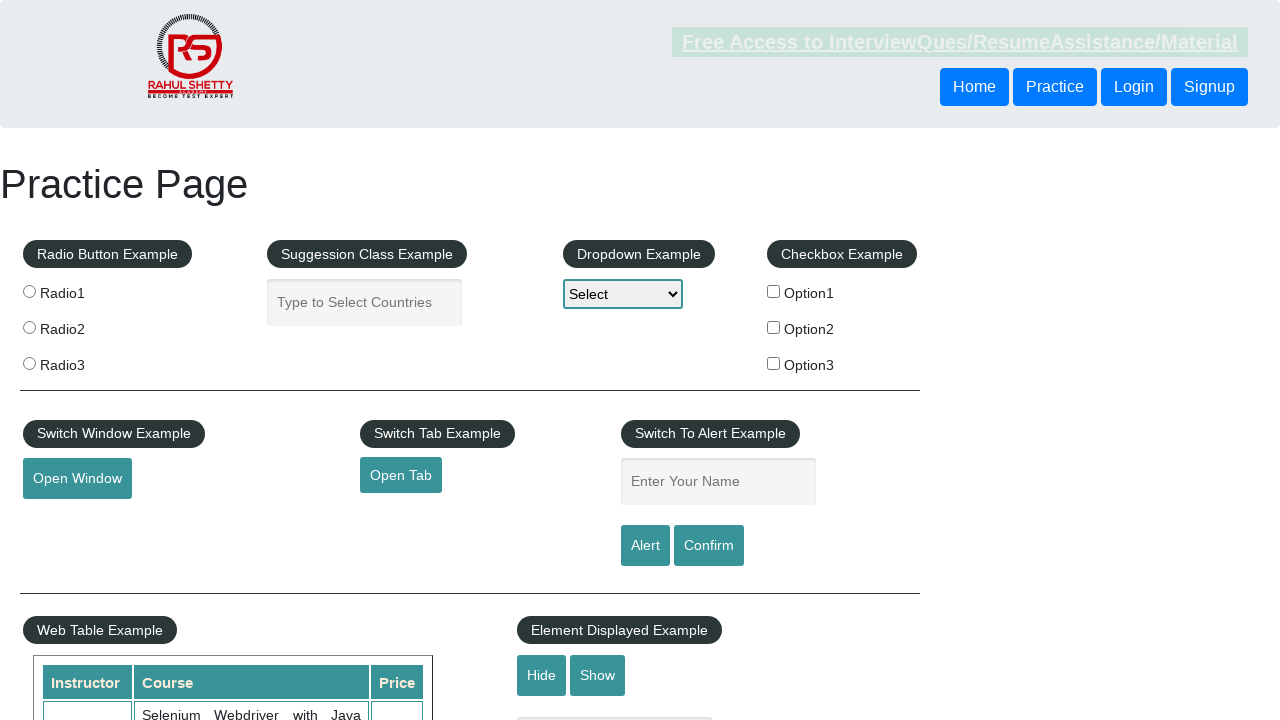

Scrolled page down by 500 pixels
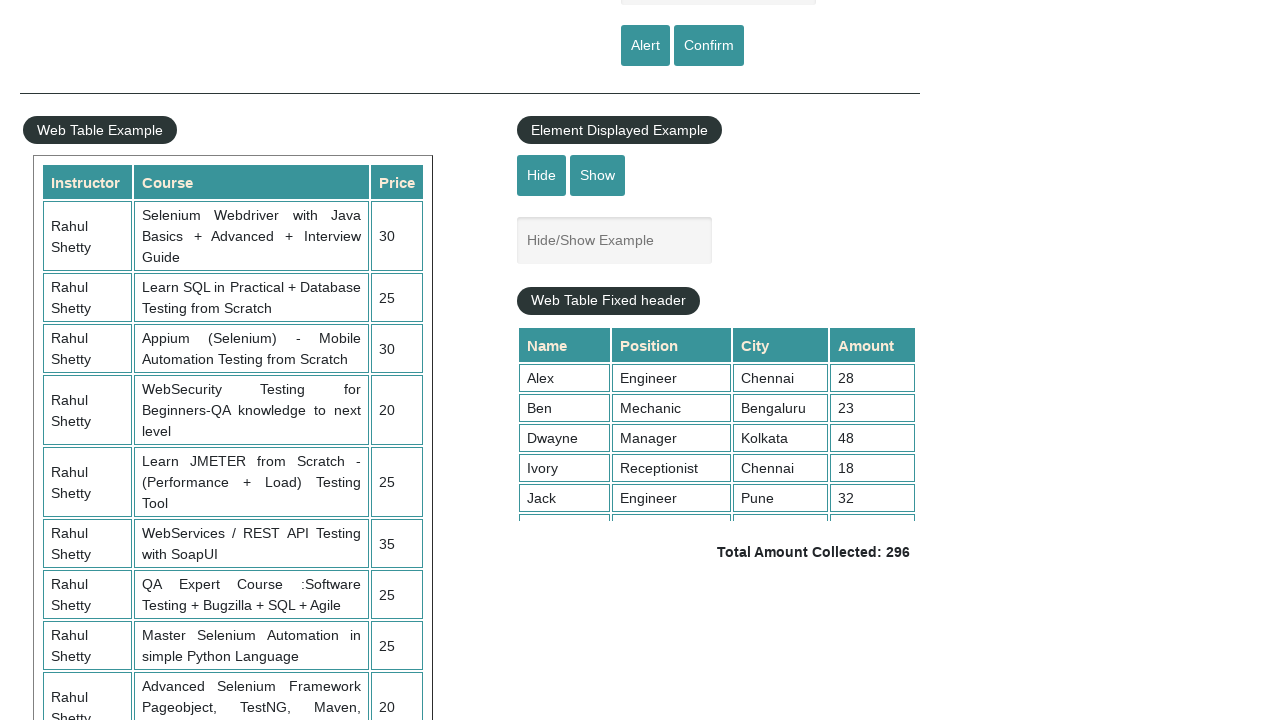

Scrolled fixed-header table element down by 5000 pixels
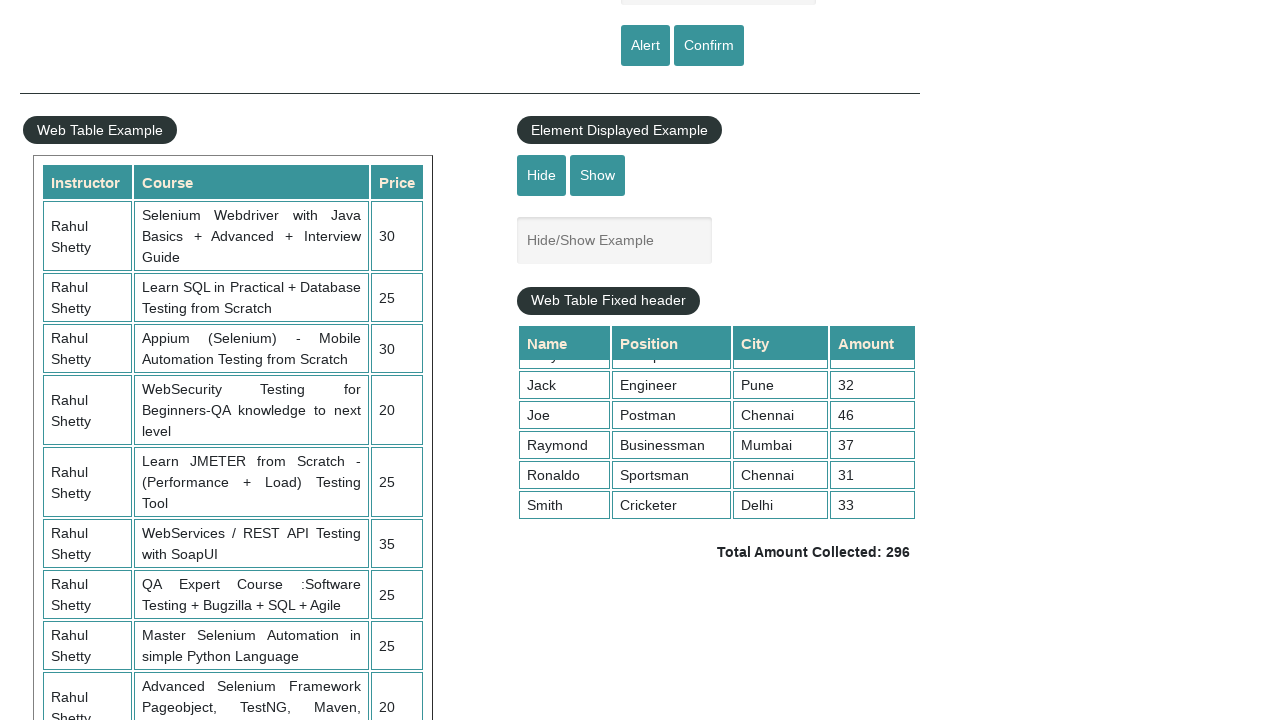

Waited for scroll to complete
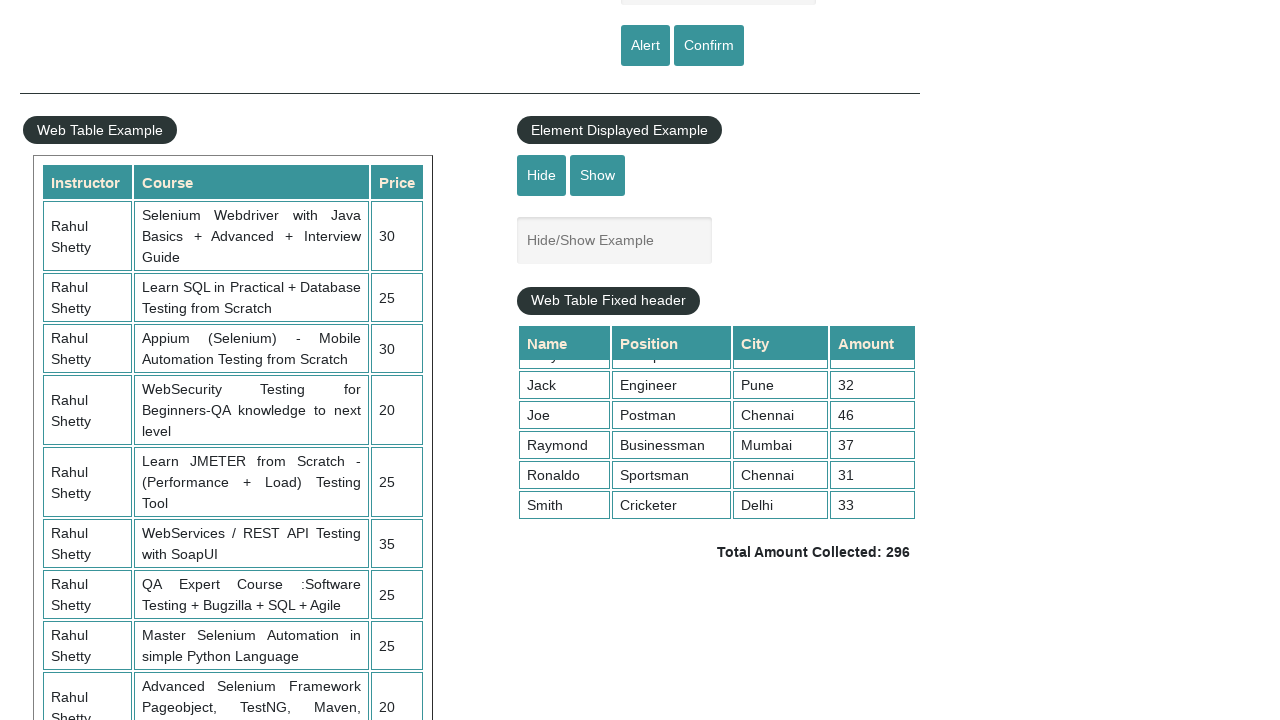

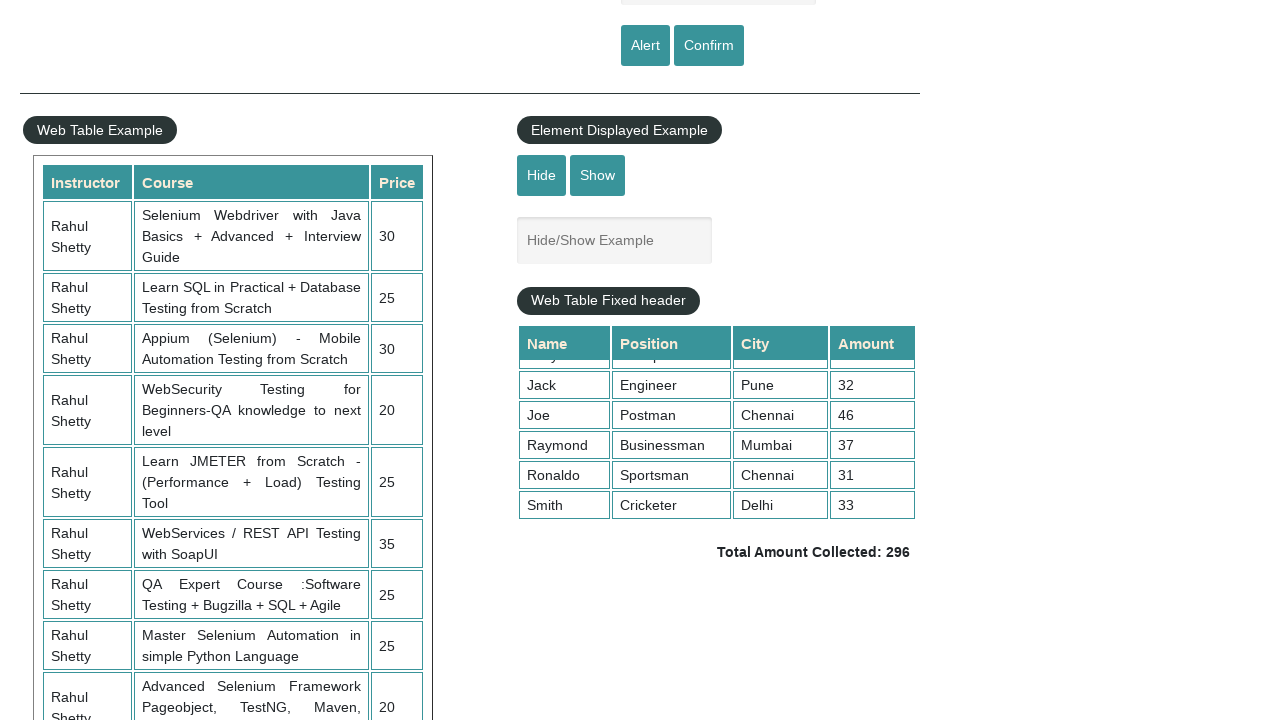